Tests drag and drop by offset, moving an element by specific x and y coordinates

Starting URL: https://demoqa.com/dragabble

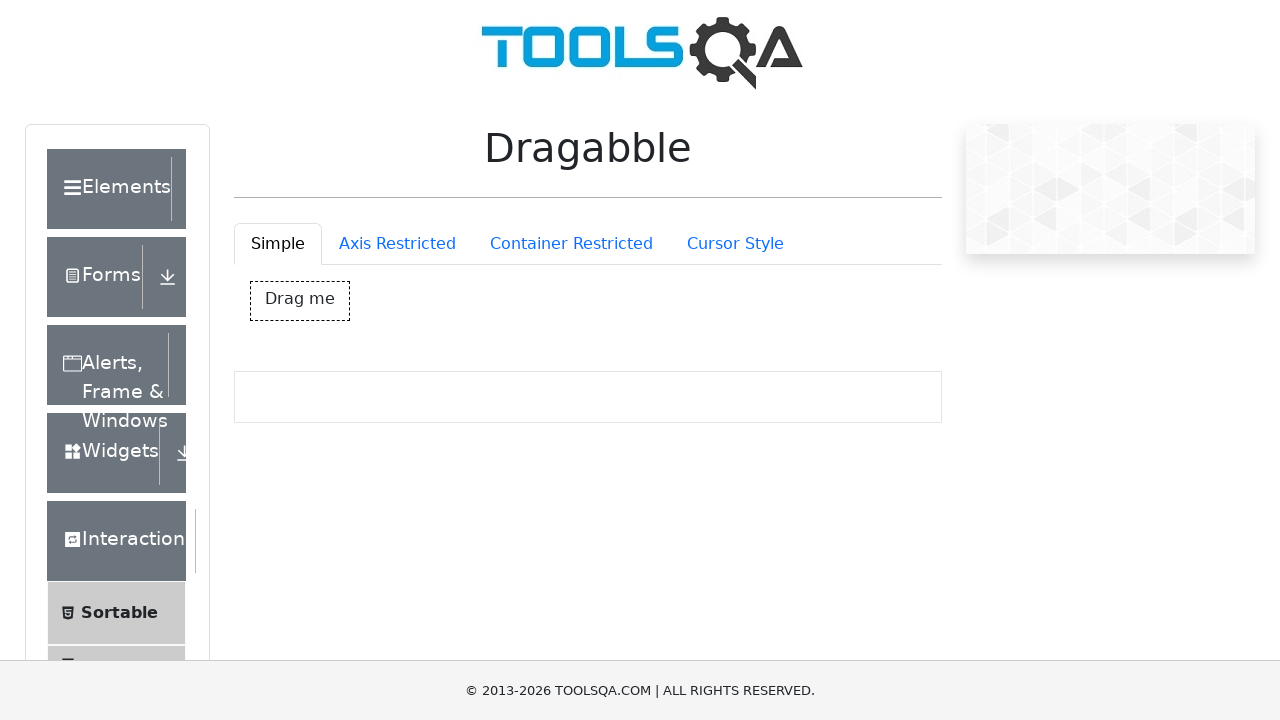

Located the draggable element
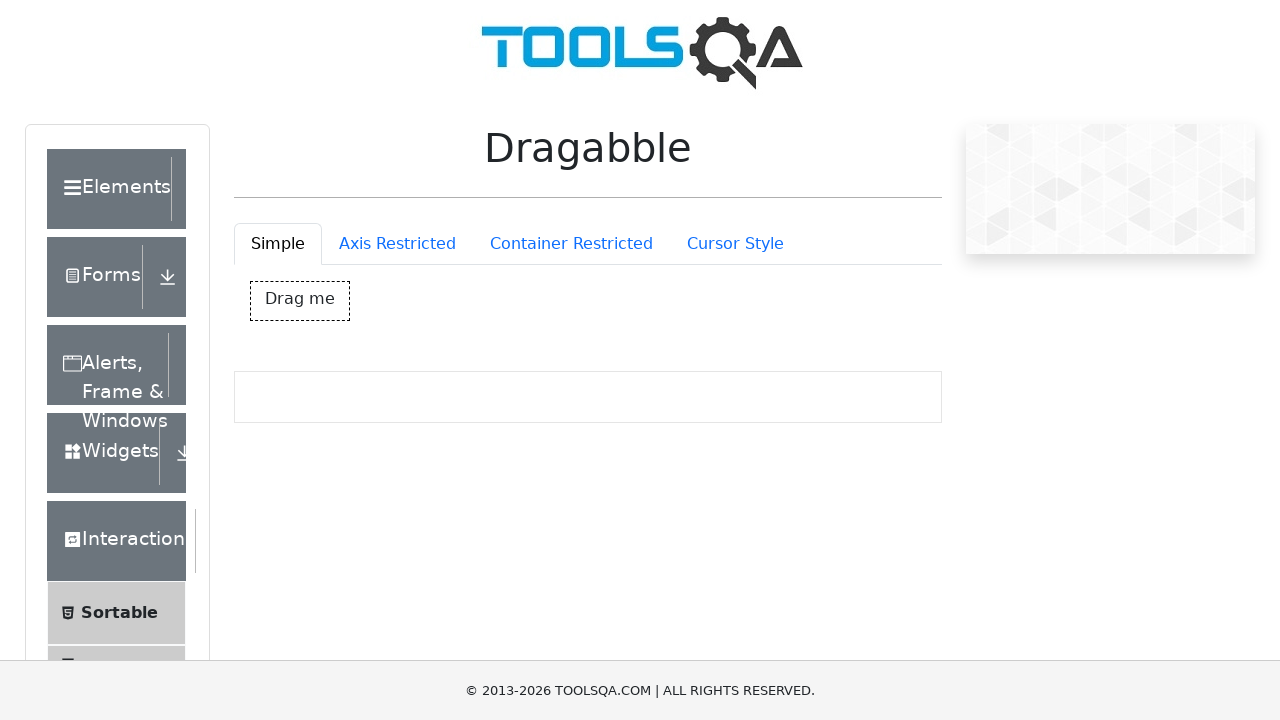

Retrieved bounding box of draggable element
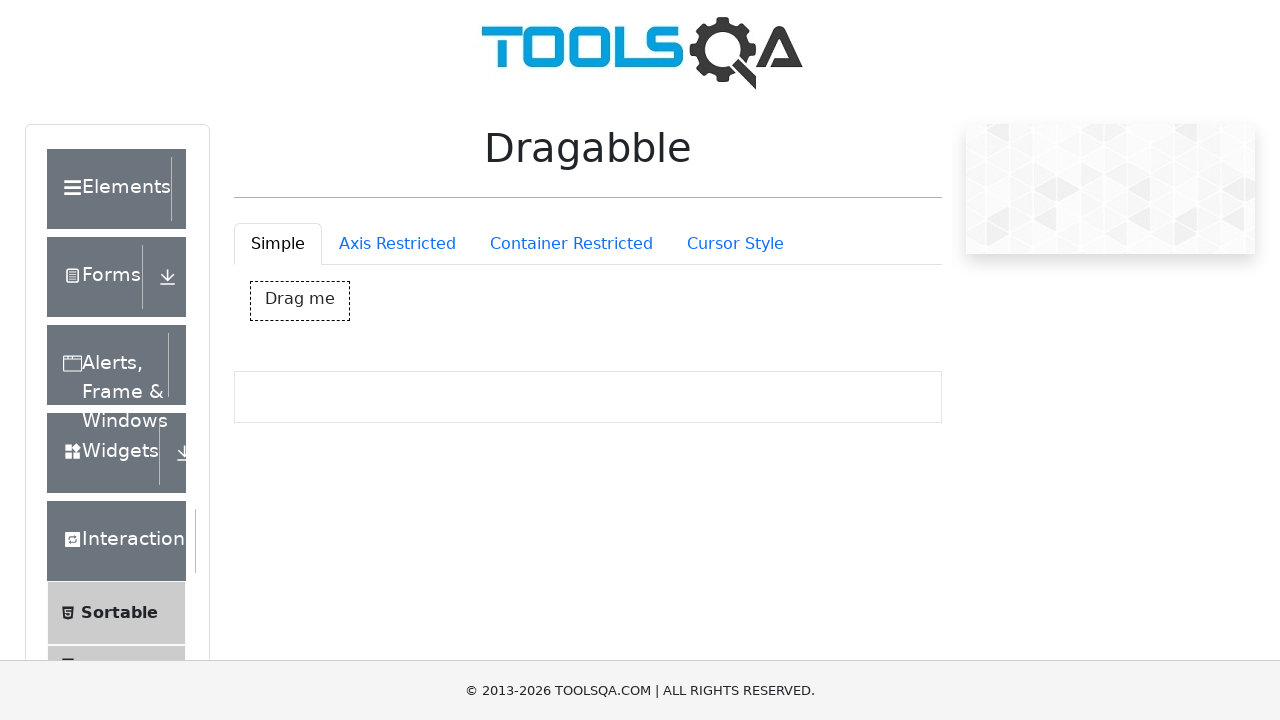

Moved mouse to center of draggable element at (300, 301)
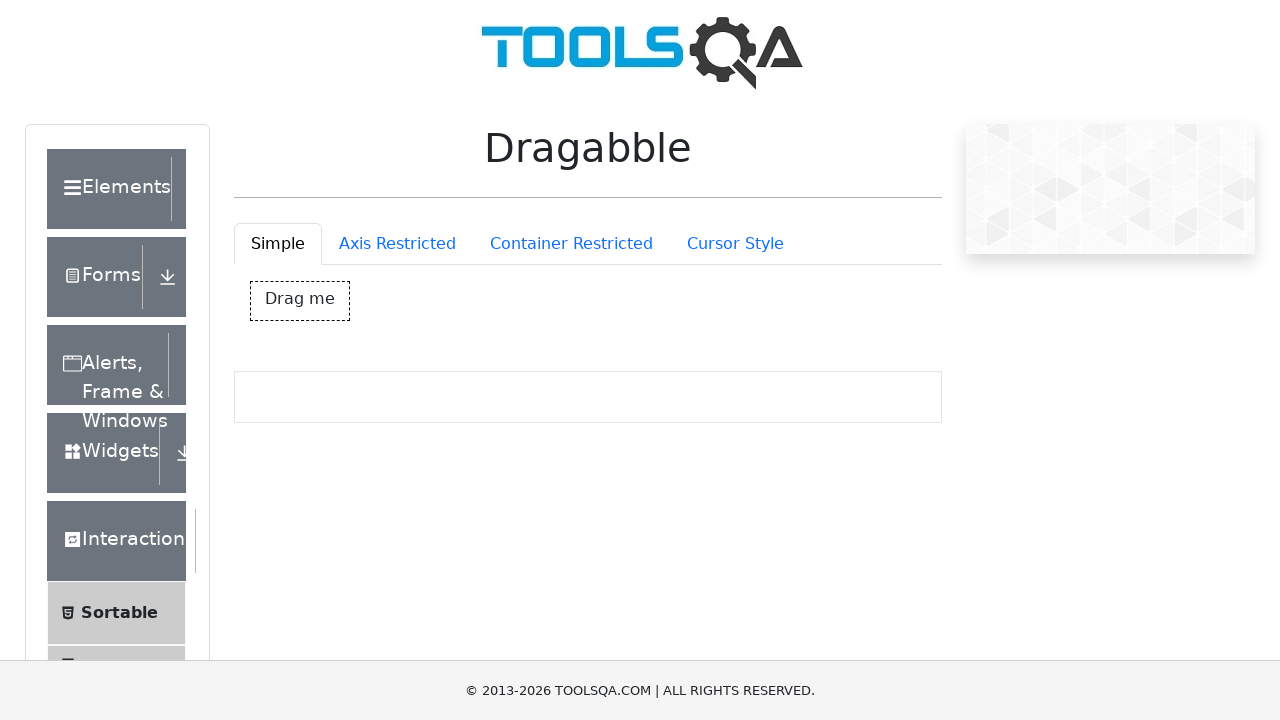

Pressed mouse button down to start drag at (300, 301)
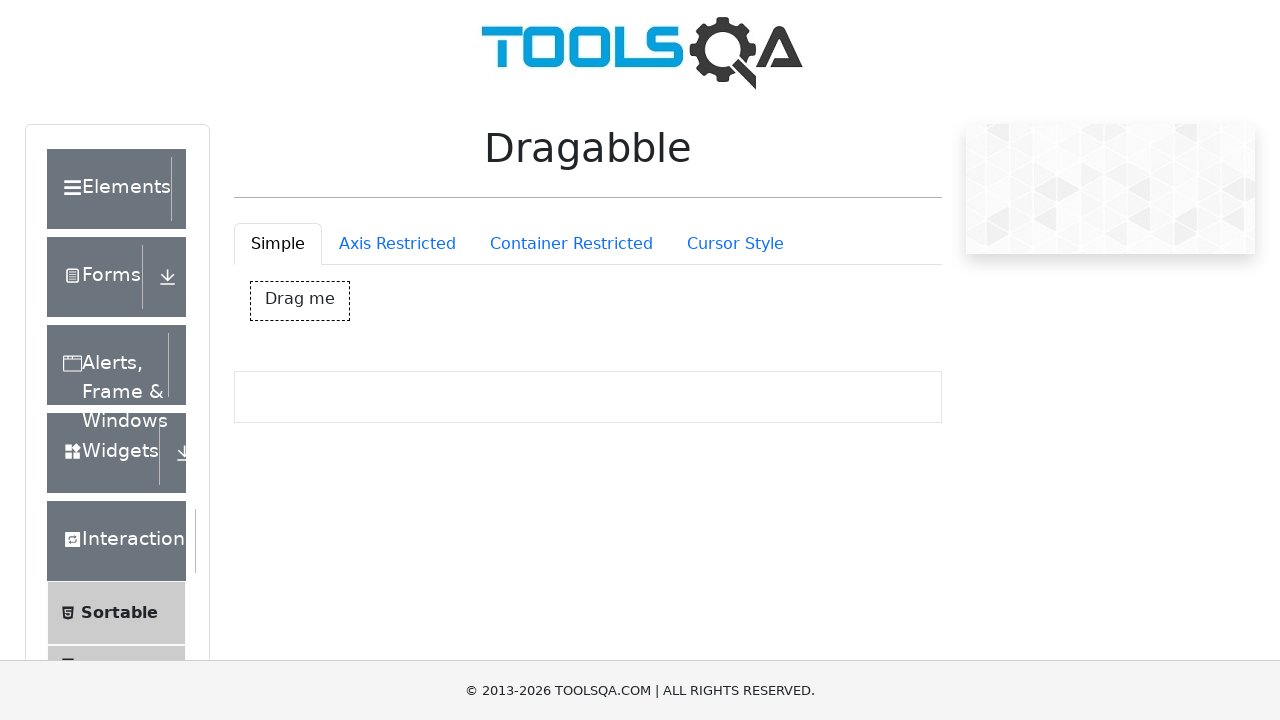

Dragged element 100 pixels right and 60 pixels down at (400, 361)
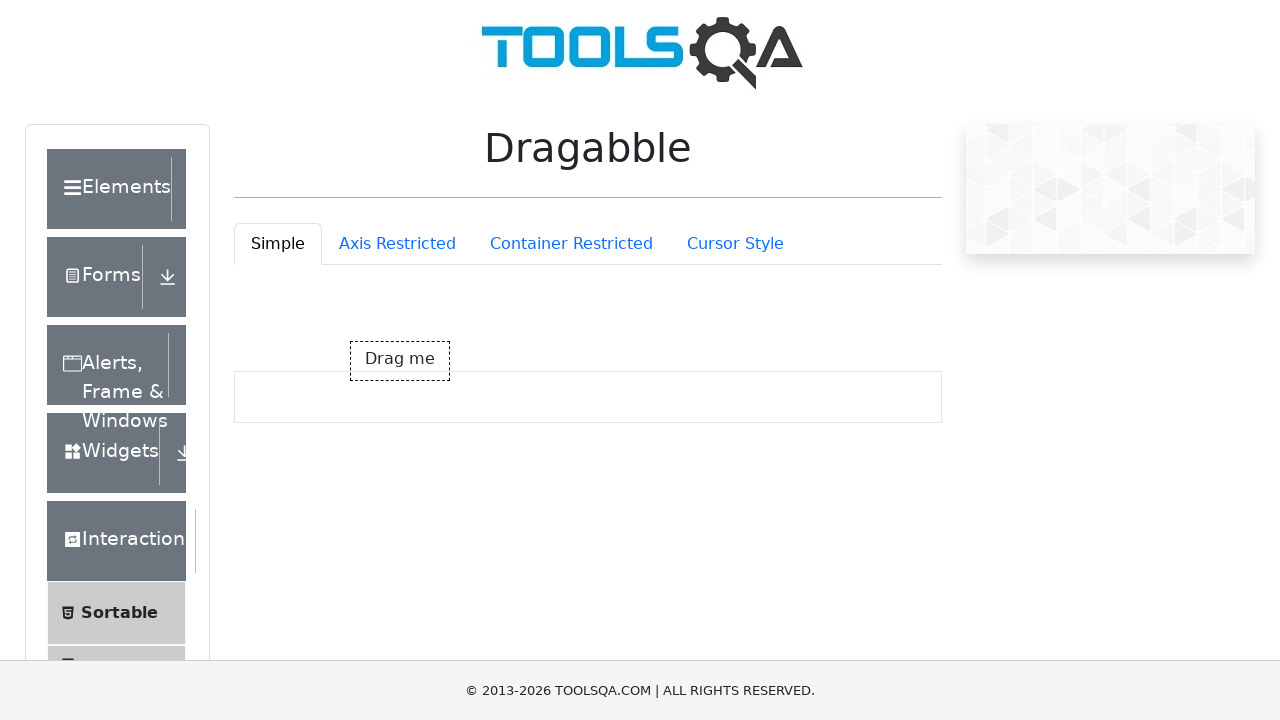

Released mouse button to complete drag and drop by offset at (400, 361)
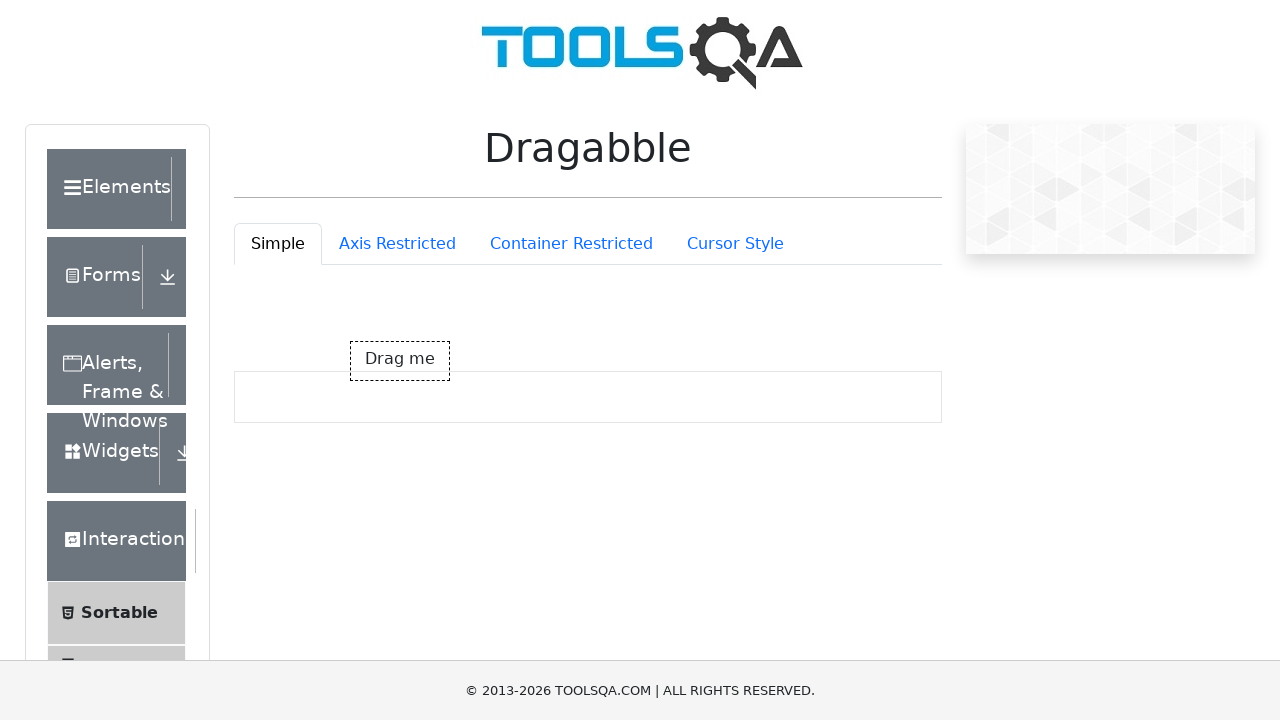

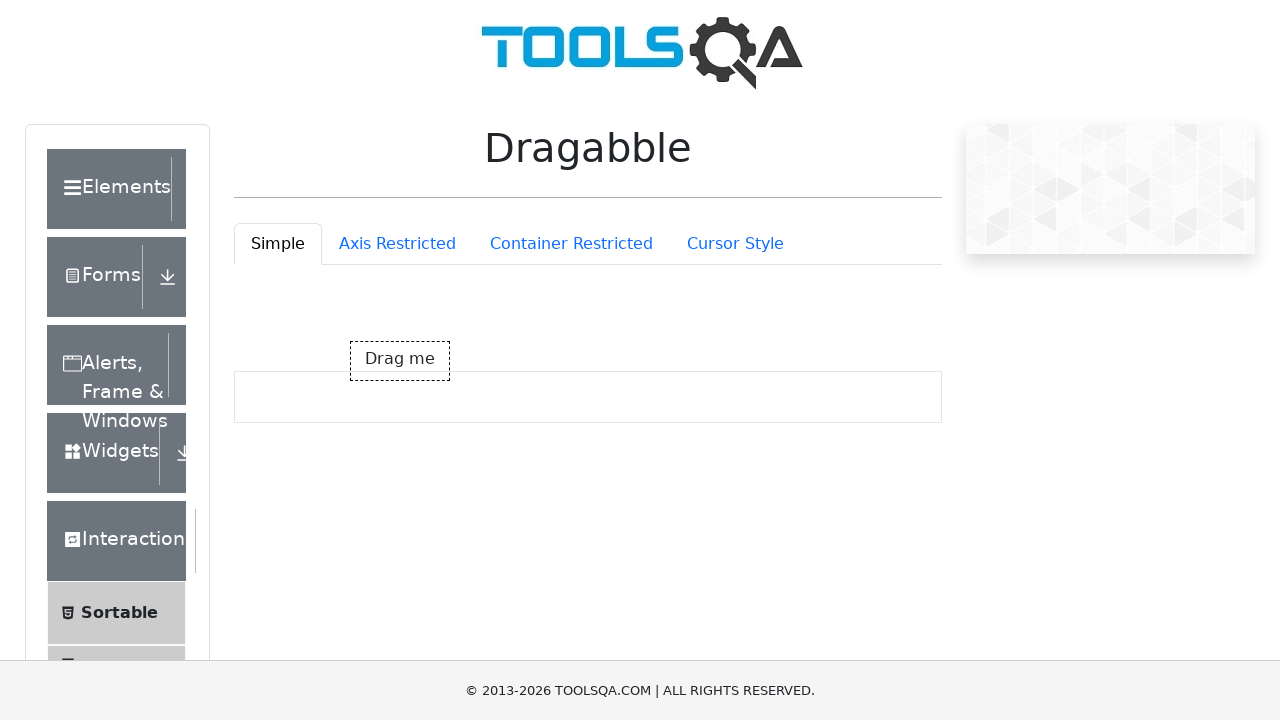